Tests the Sri Lanka Railway train schedule search functionality by selecting start and end stations from dropdowns and submitting a search, then verifying results appear and navigating back.

Starting URL: https://eservices.railway.gov.lk/schedule

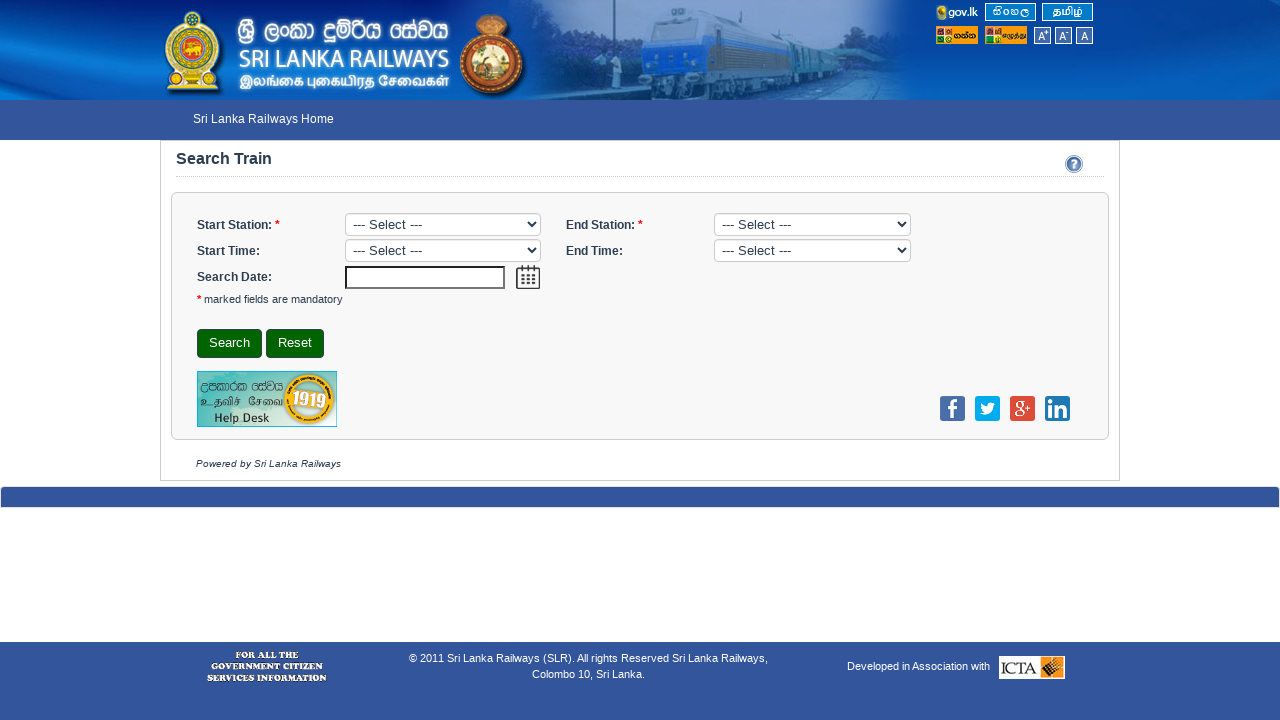

Verified page title contains 'Train'
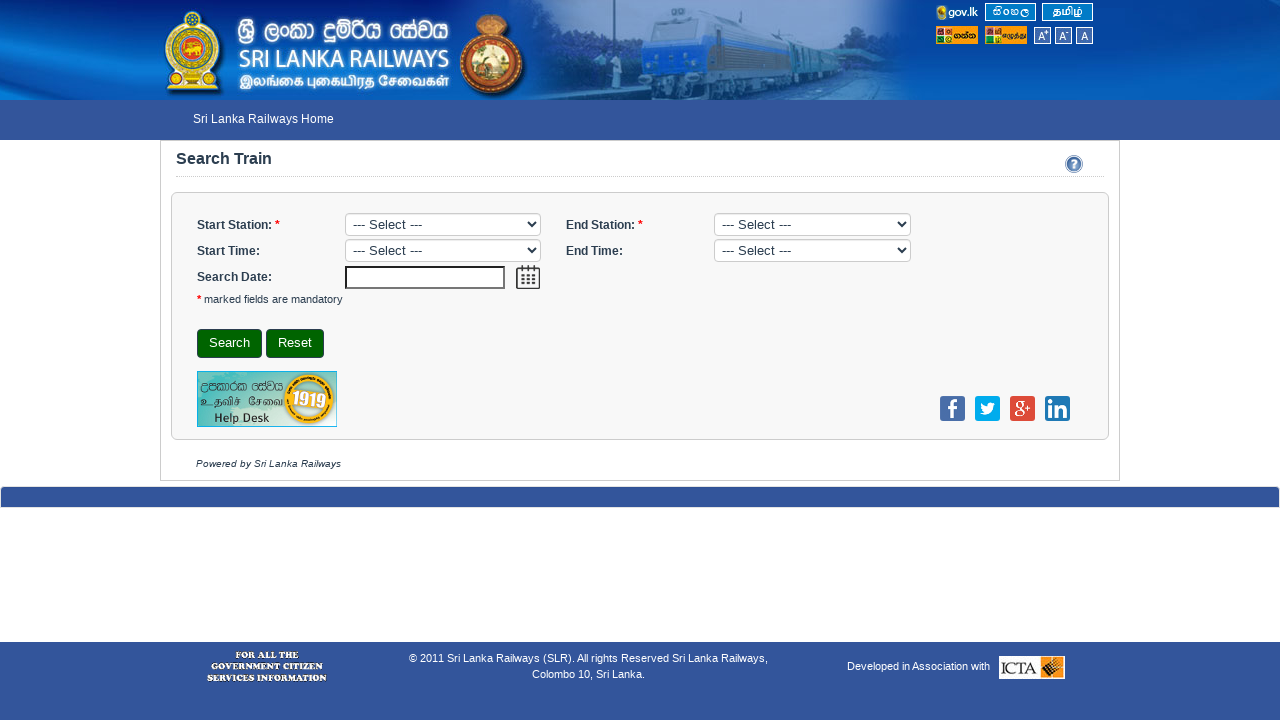

Selected start station from dropdown (index 3) on #startStation
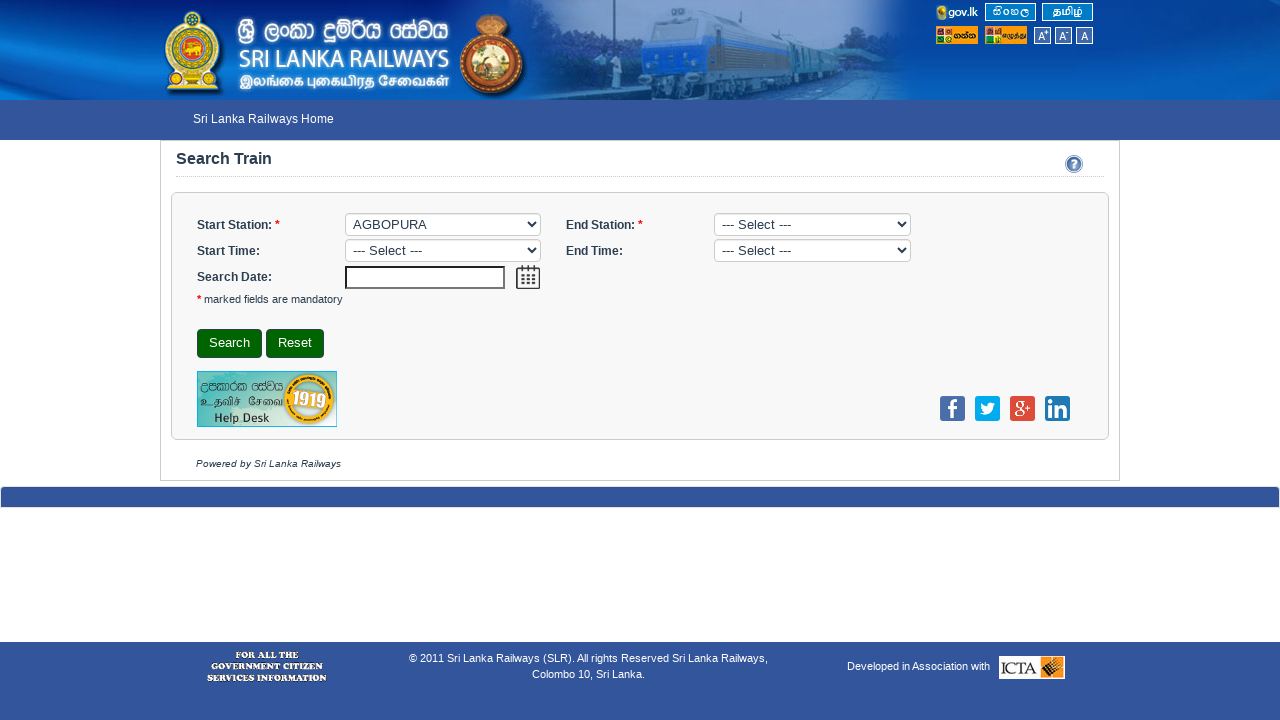

Selected end station from dropdown (index 5) on #endStation
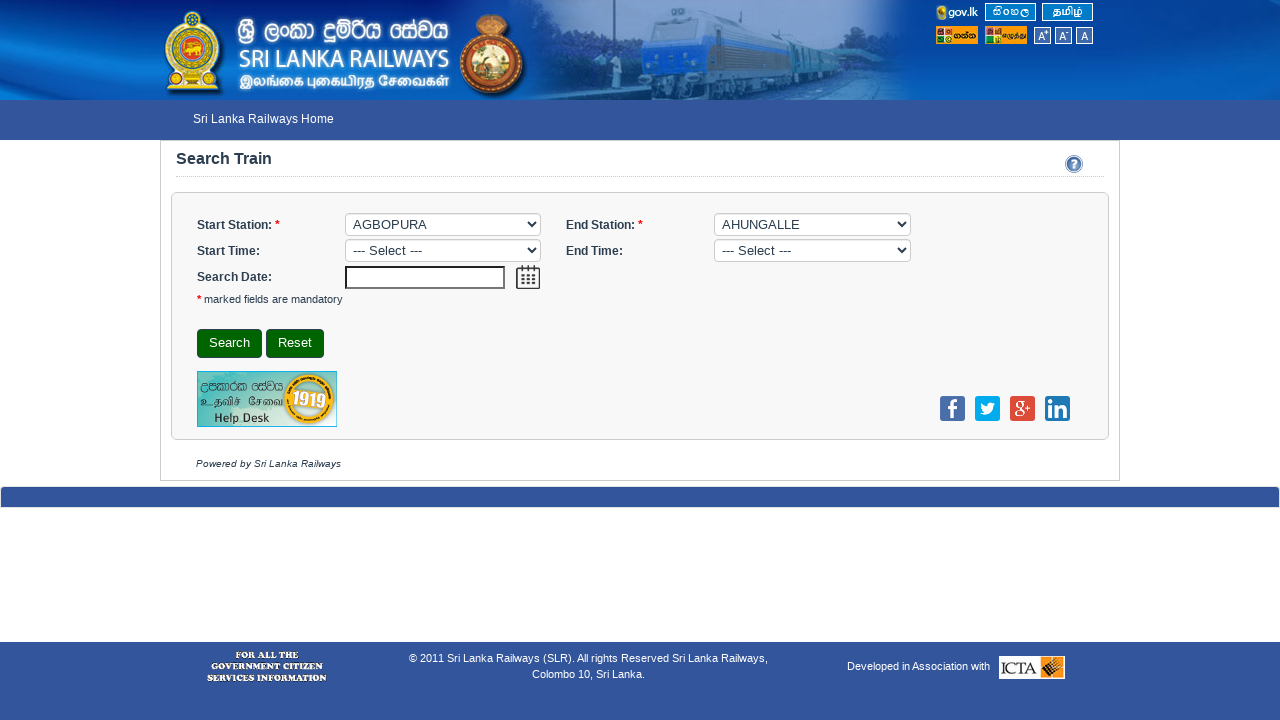

Clicked search button to submit train schedule query at (230, 344) on #search_form_id div div button >> nth=0
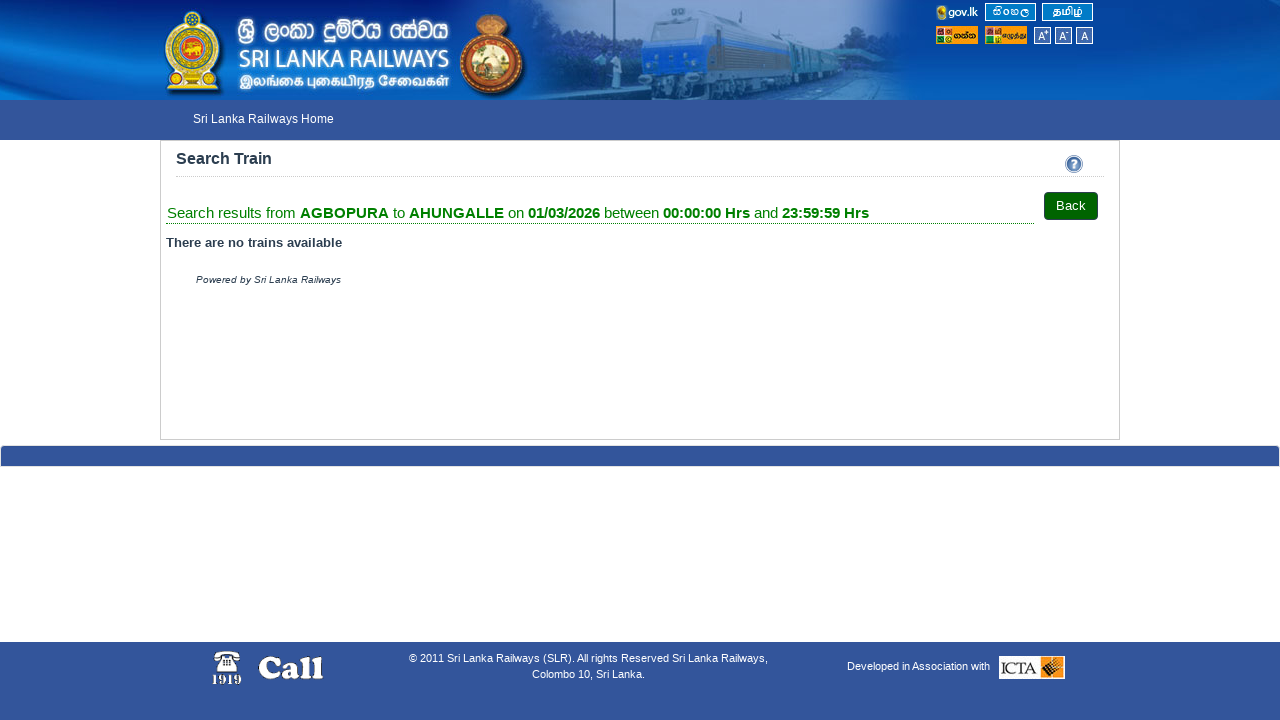

Waited 2 seconds for search results to load
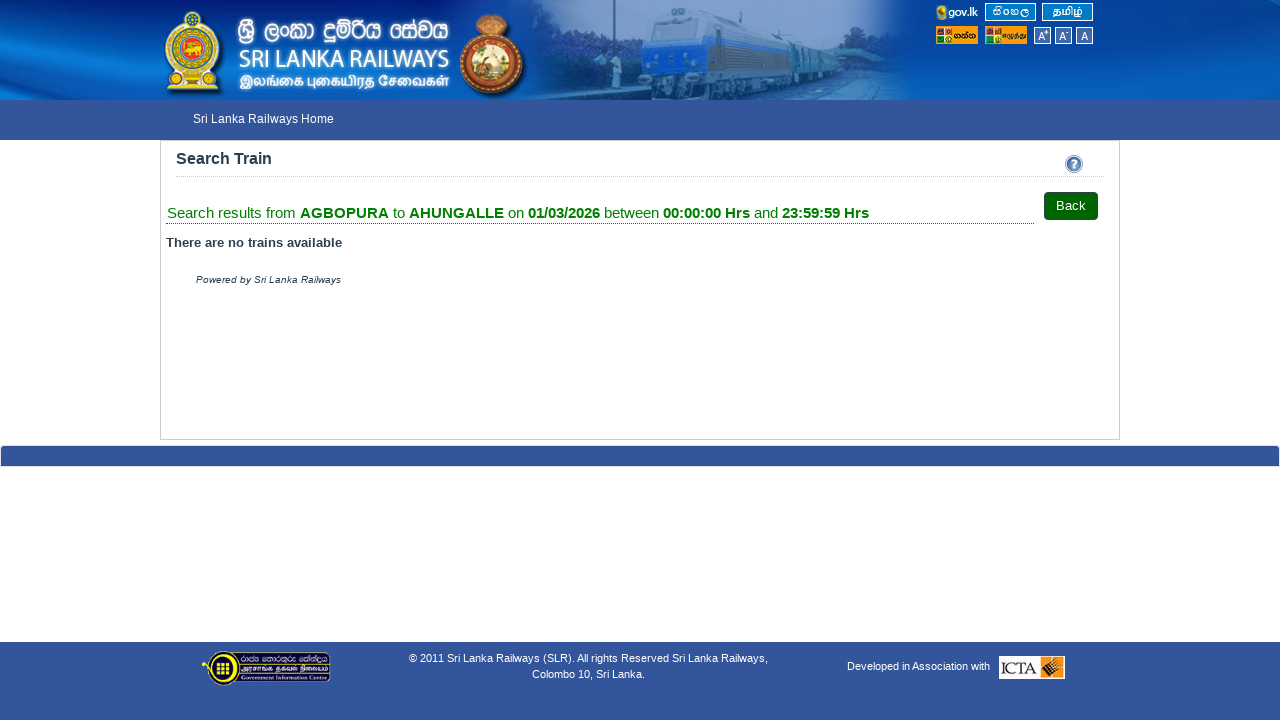

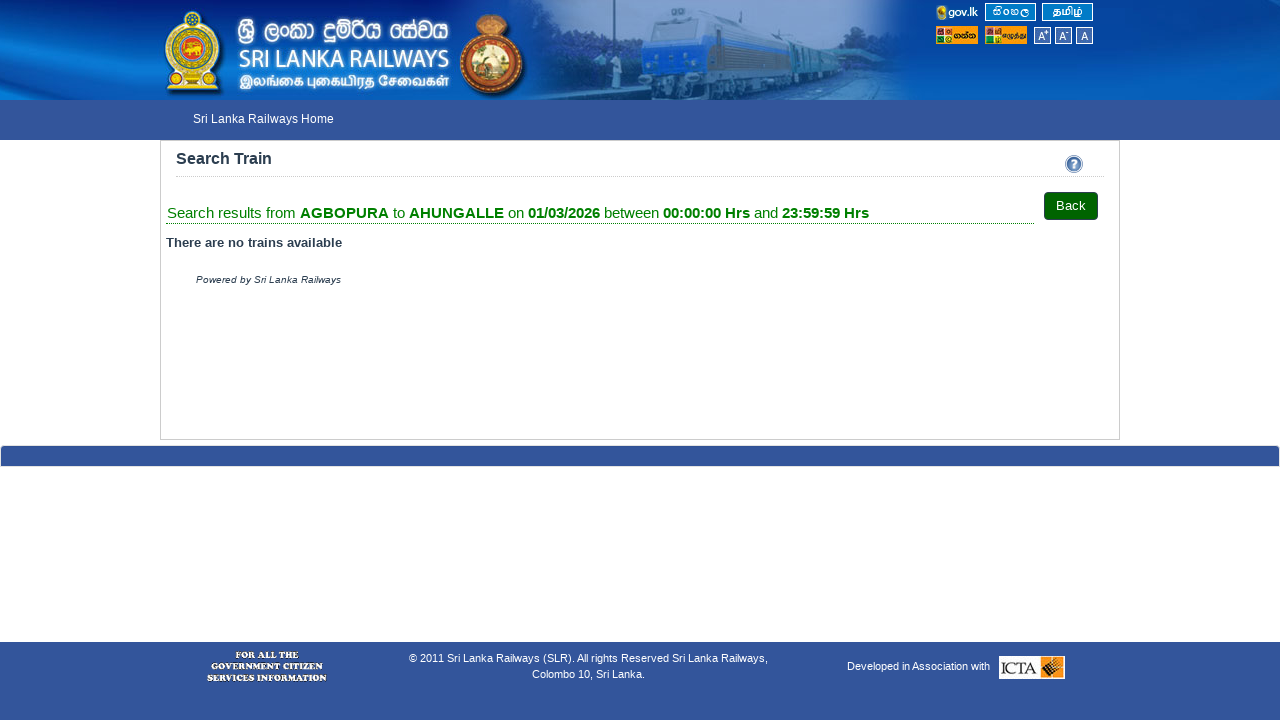